Tests radio button functionality on a practice page by clicking the Hockey radio button, verifying its selection, then iterating through all sport radio buttons to click and verify each one is selectable.

Starting URL: https://practice.cydeo.com/radio_buttons

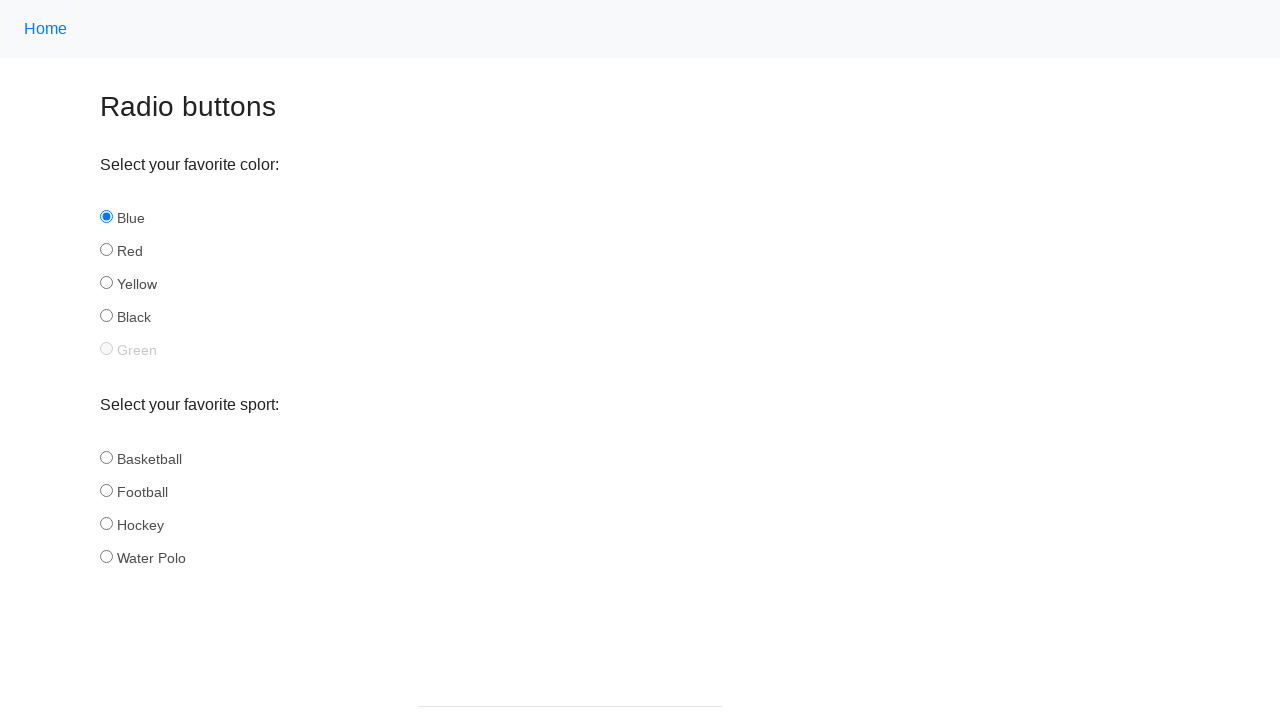

Clicked Hockey radio button at (106, 523) on input#hockey
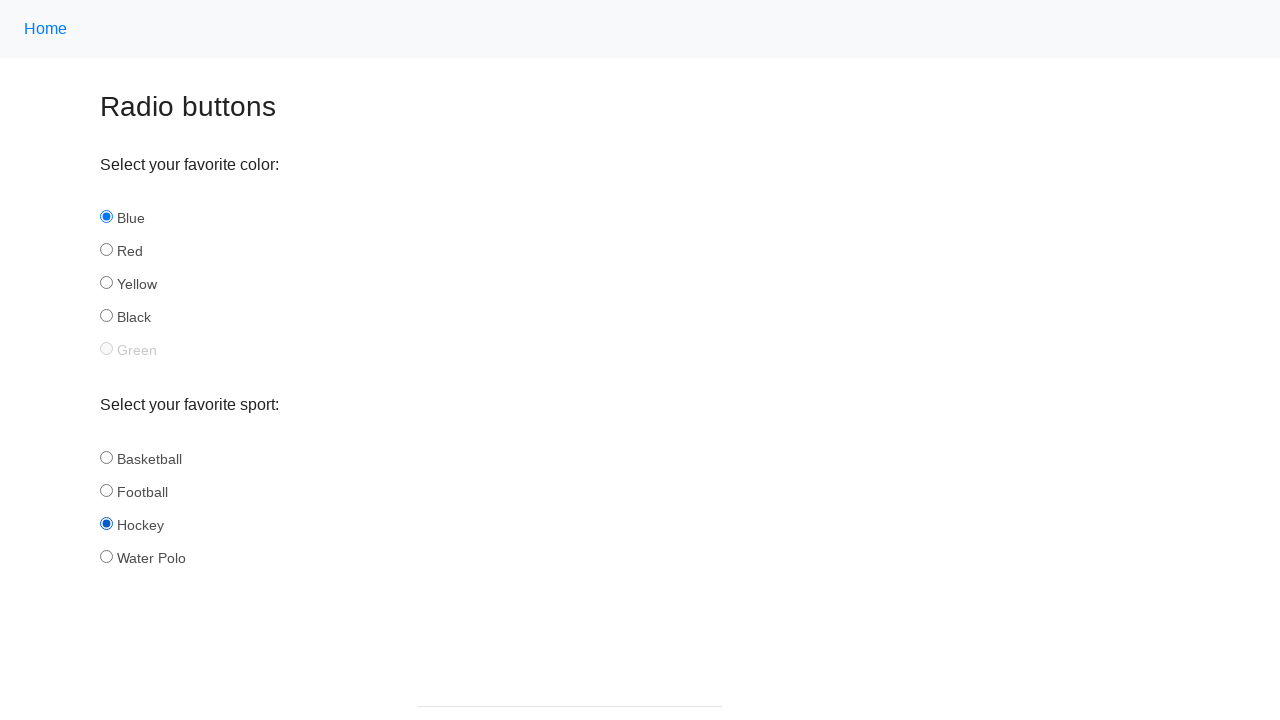

Verified Hockey radio button is selected
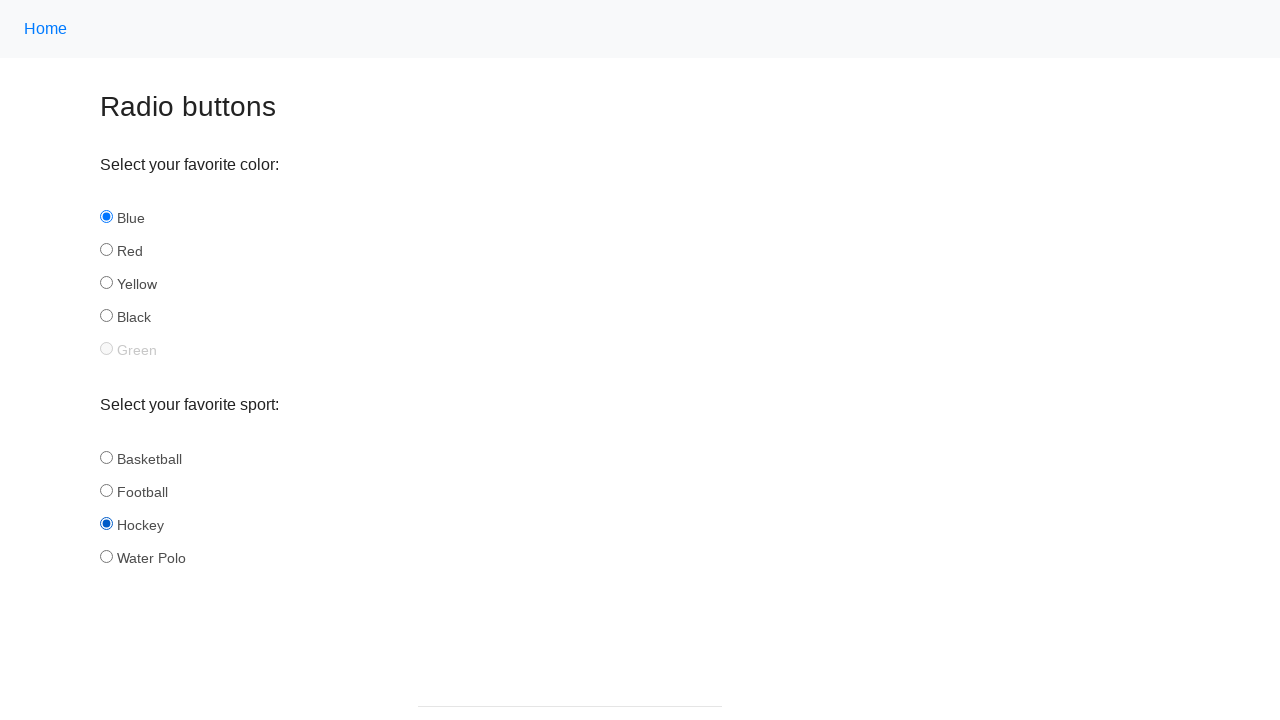

Retrieved all sport radio buttons
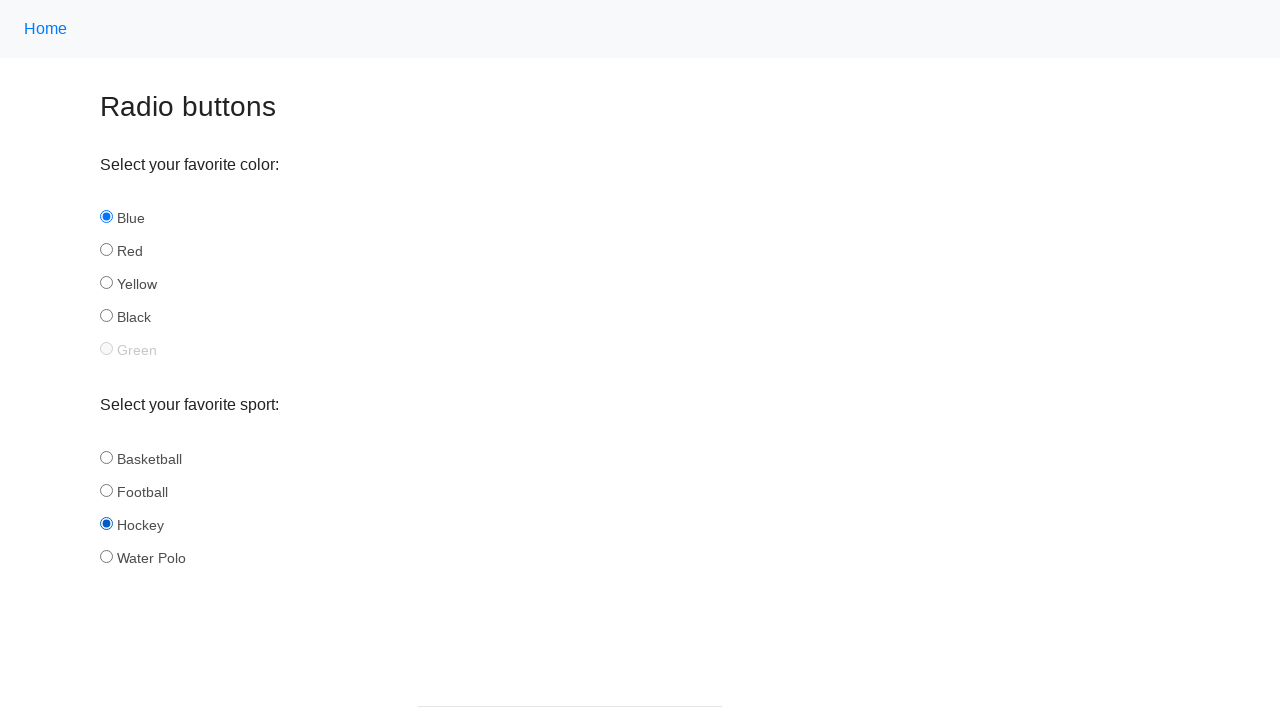

Clicked radio button with id 'basketball' at (106, 457) on input[name='sport'] >> nth=0
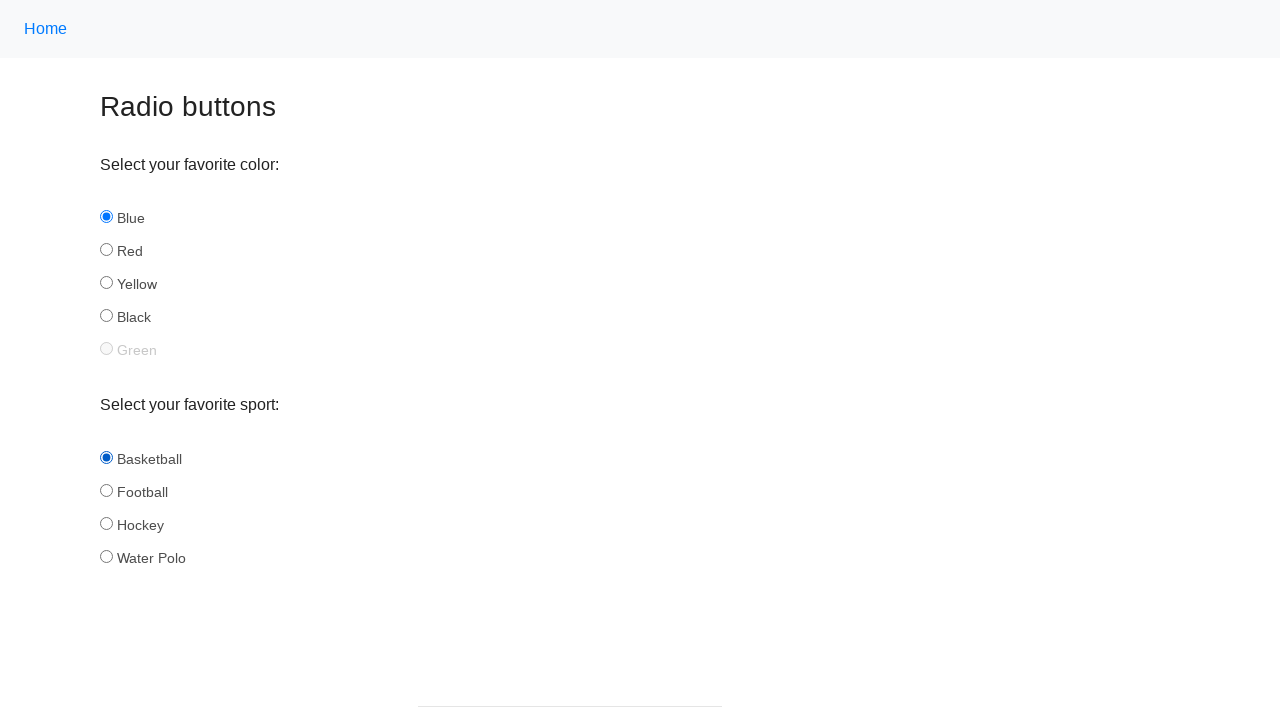

Verified radio button 'basketball' is selected
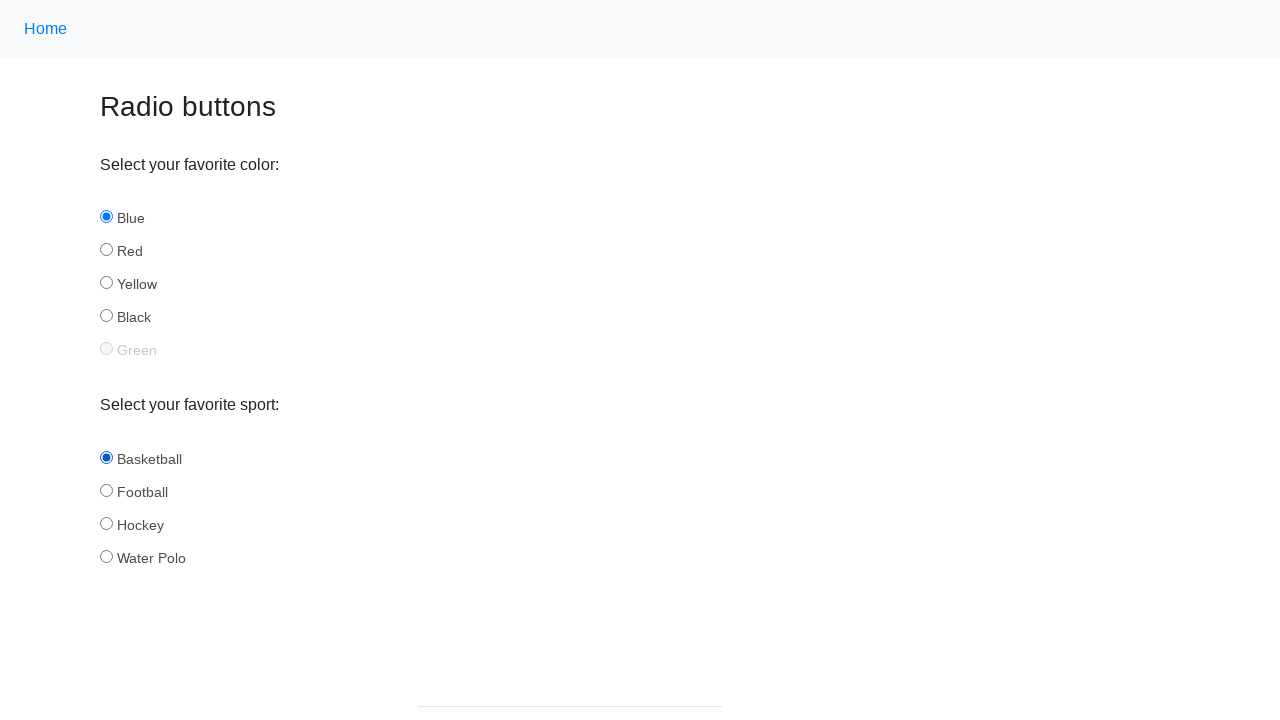

Clicked radio button with id 'football' at (106, 490) on input[name='sport'] >> nth=1
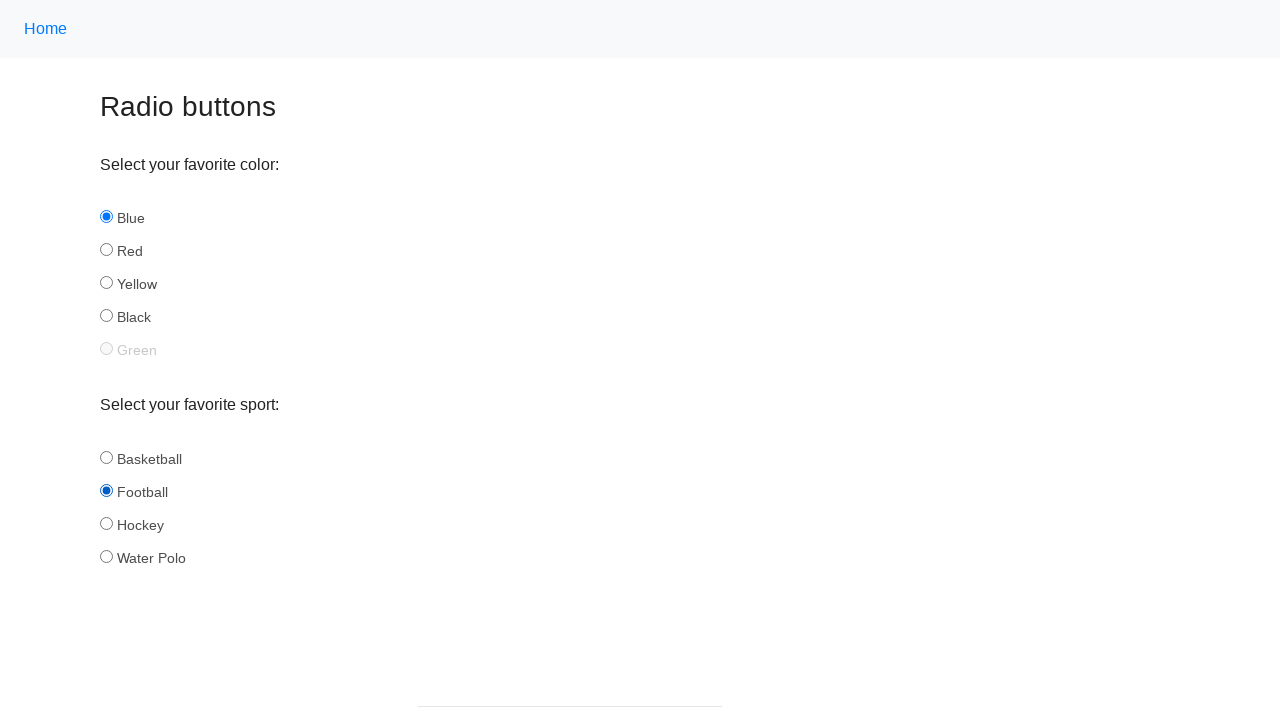

Verified radio button 'football' is selected
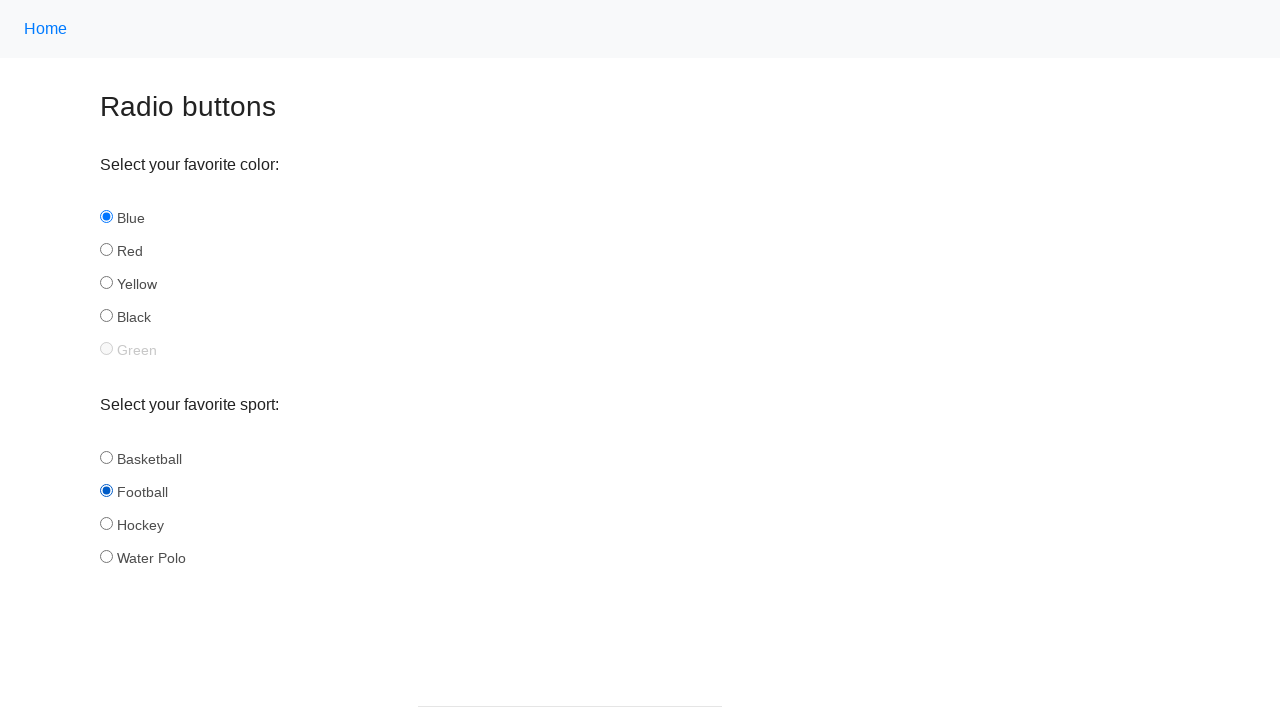

Clicked radio button with id 'hockey' at (106, 523) on input[name='sport'] >> nth=2
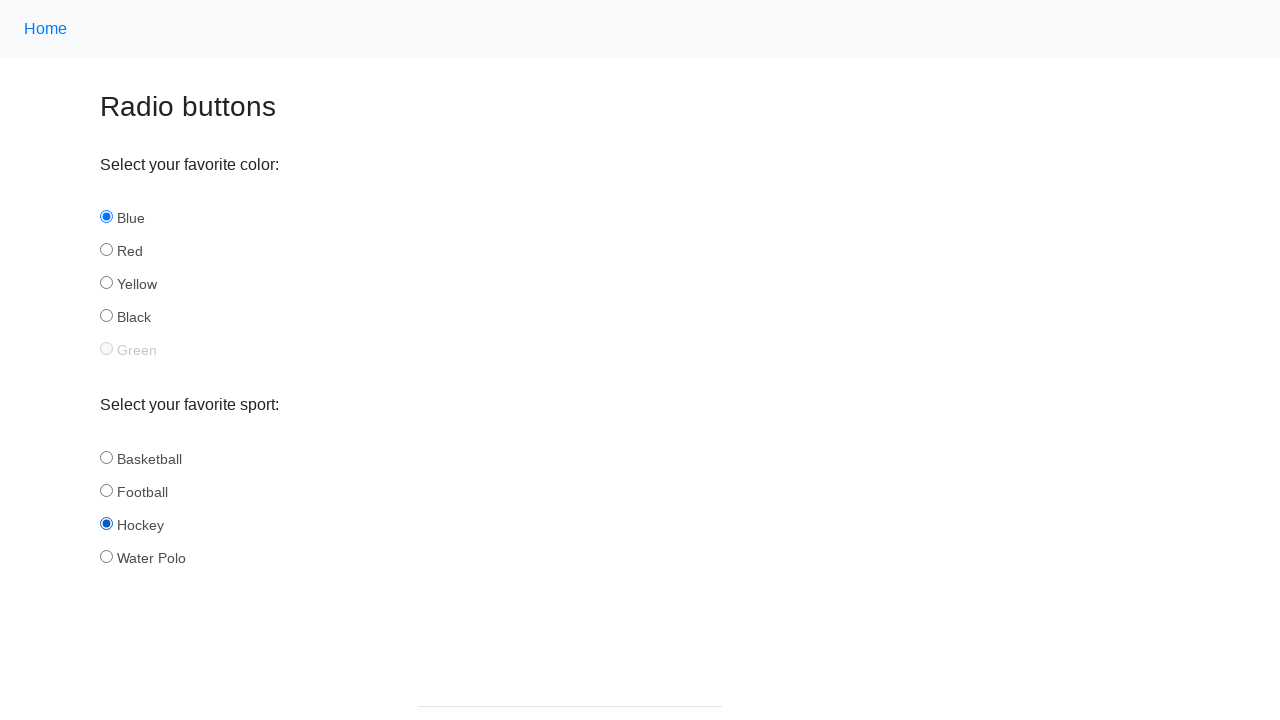

Verified radio button 'hockey' is selected
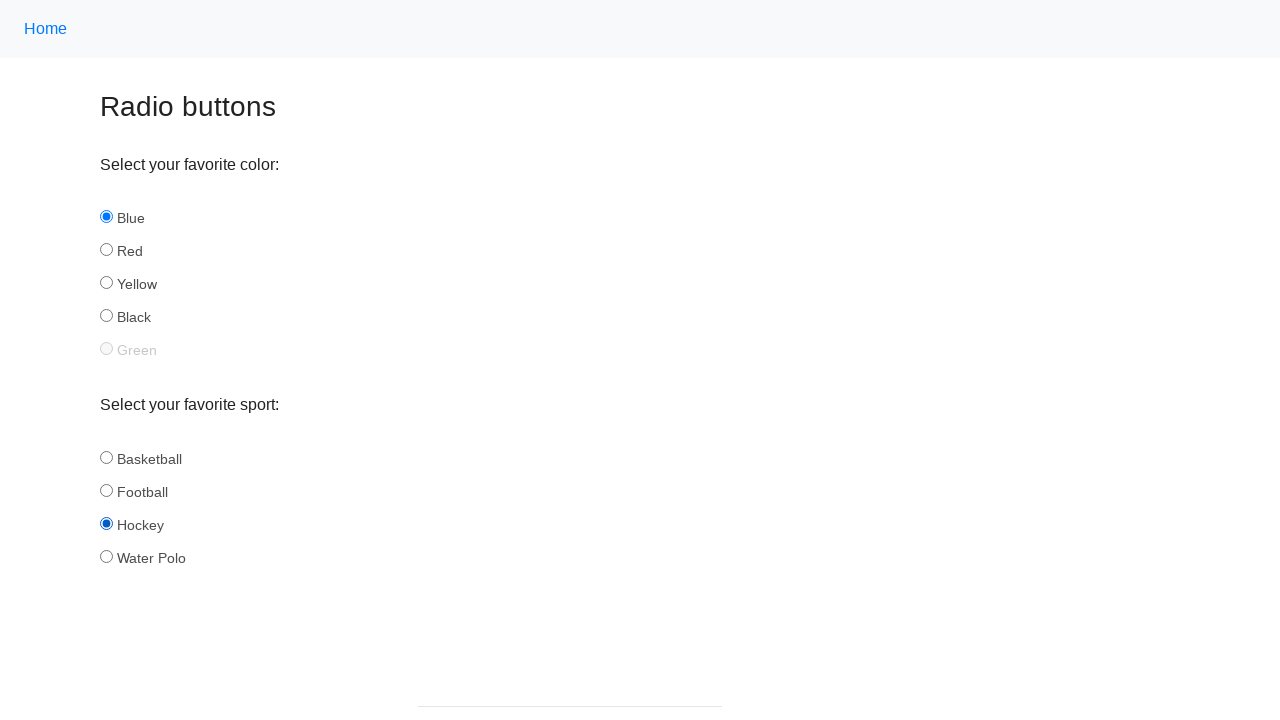

Clicked radio button with id 'water_polo' at (106, 556) on input[name='sport'] >> nth=3
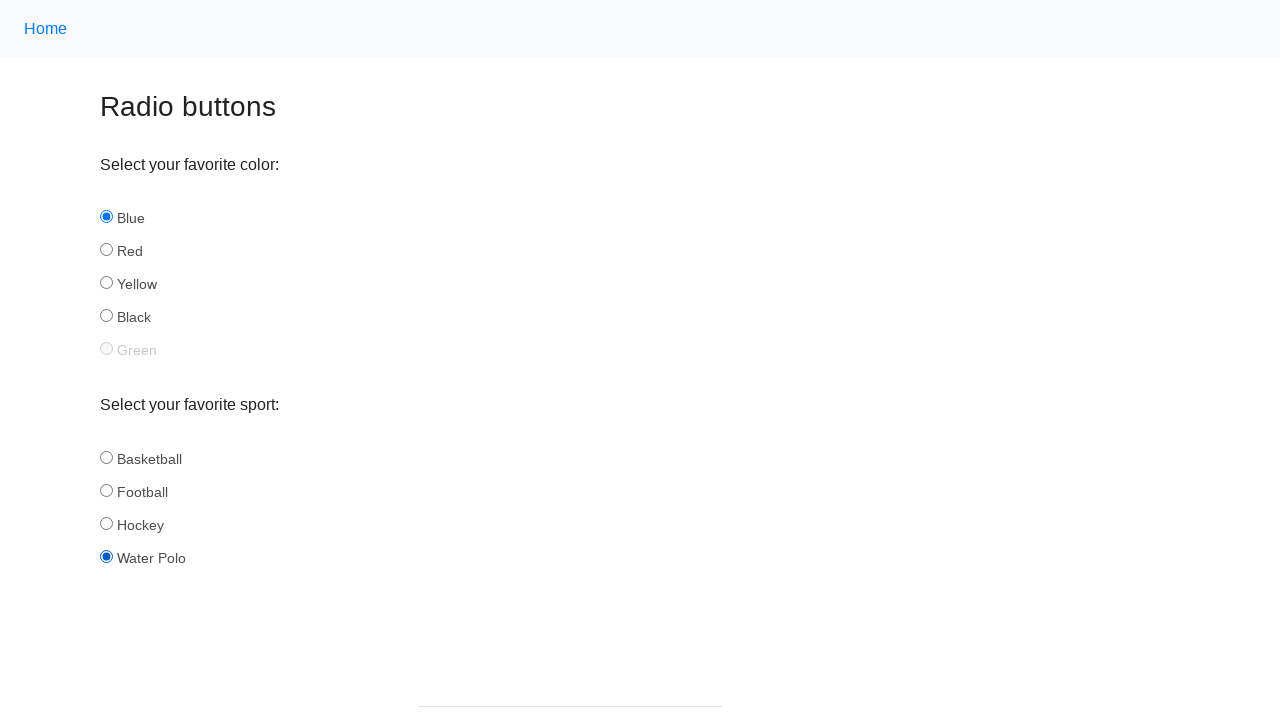

Verified radio button 'water_polo' is selected
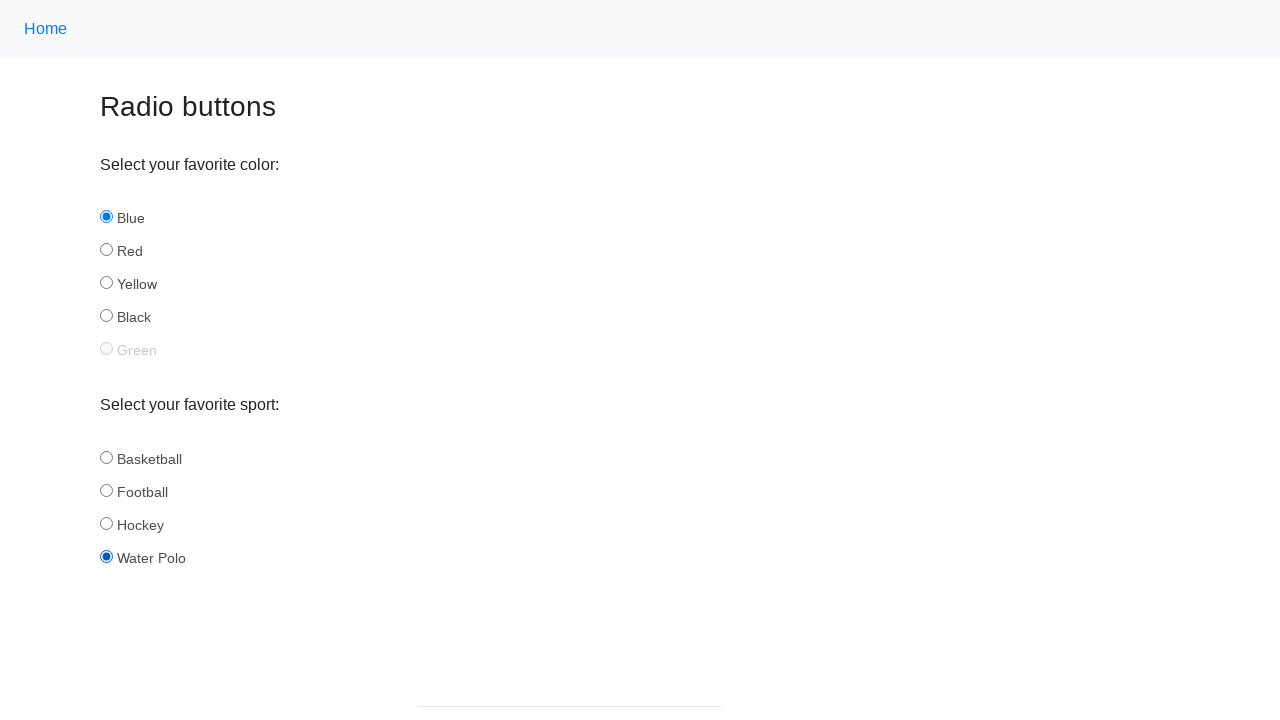

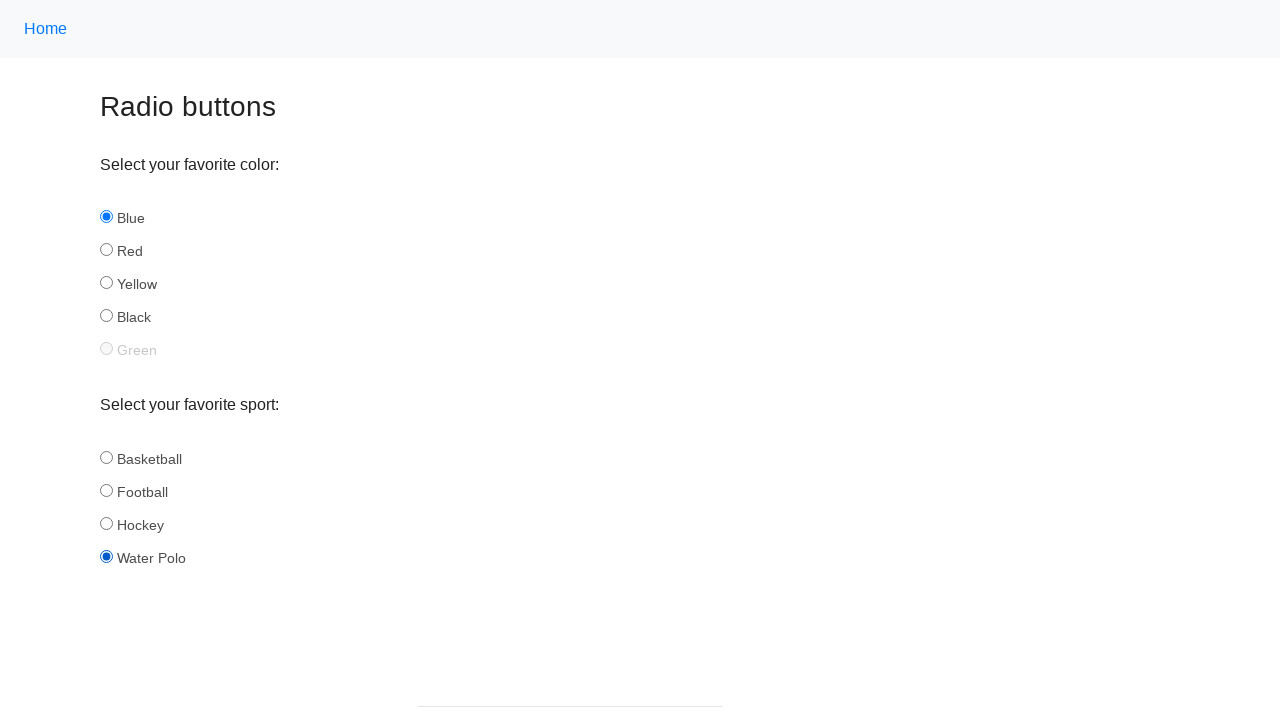